Tests bootstrap dropdown menu by clicking to open it and selecting JavaScript option

Starting URL: http://seleniumpractise.blogspot.com/2016/08/bootstrap-dropdown-example-for-selenium.html

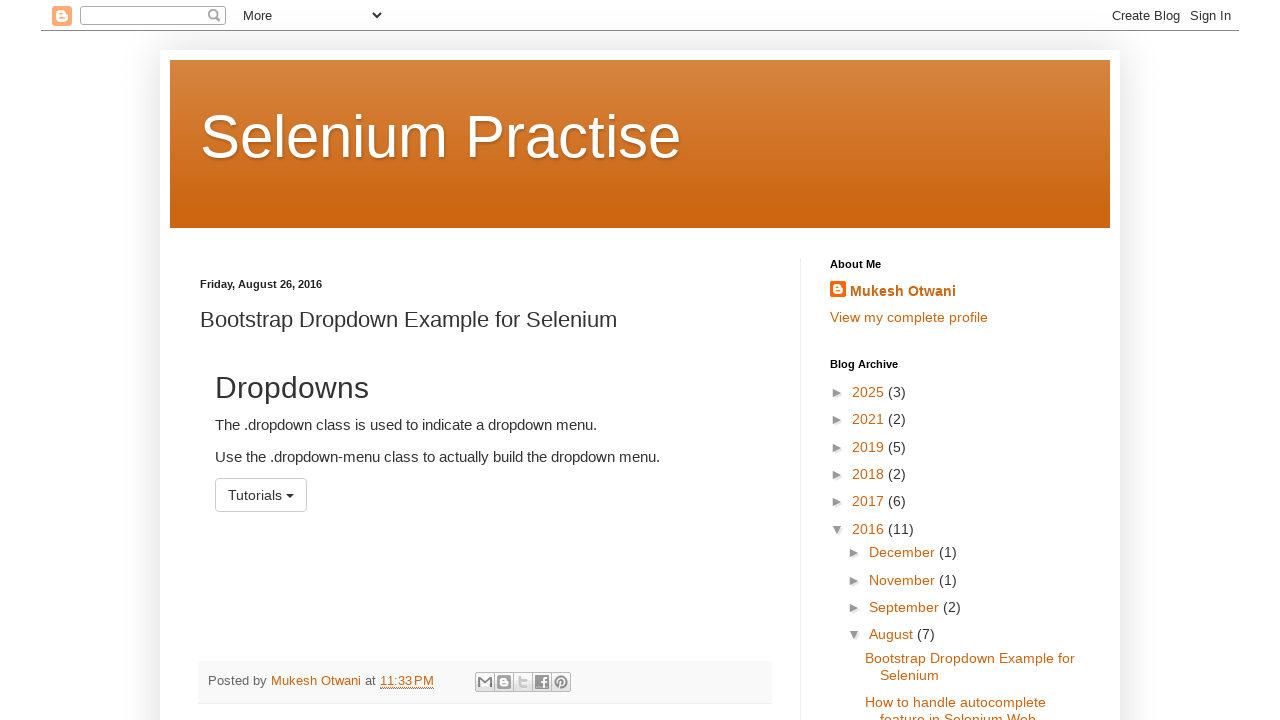

Clicked dropdown menu button to open it at (261, 495) on #menu1
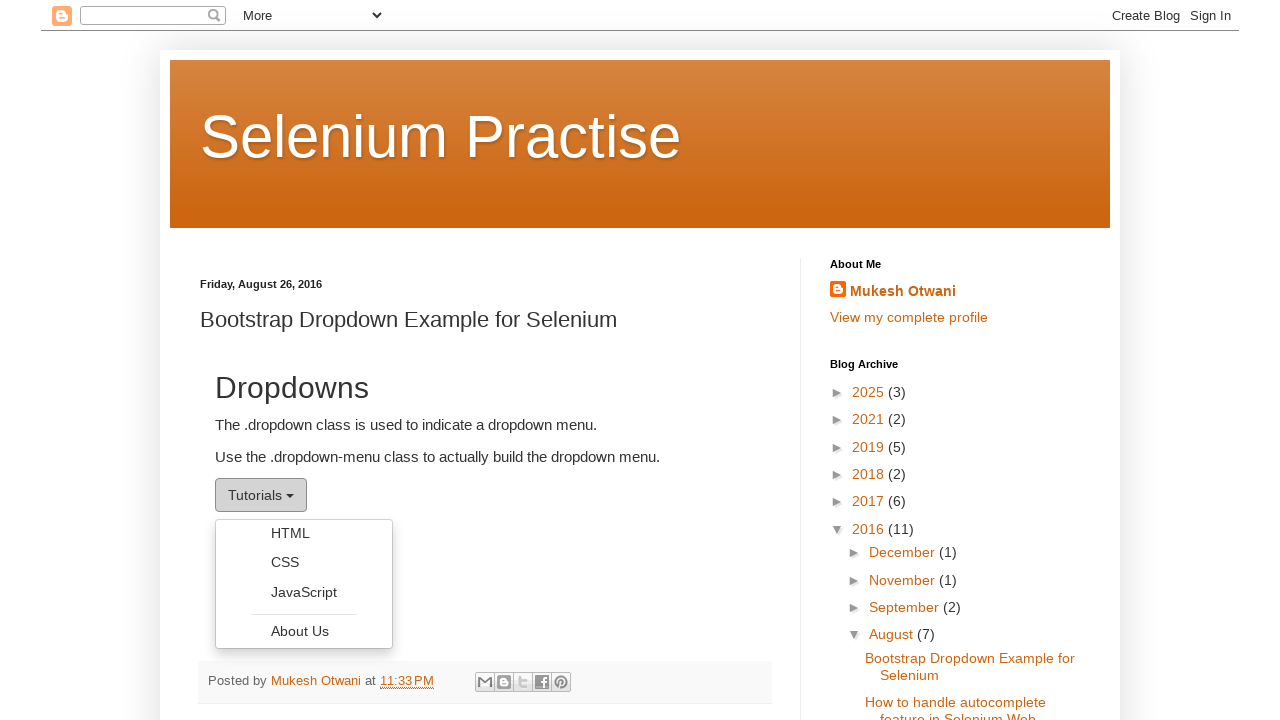

Dropdown menu appeared with options
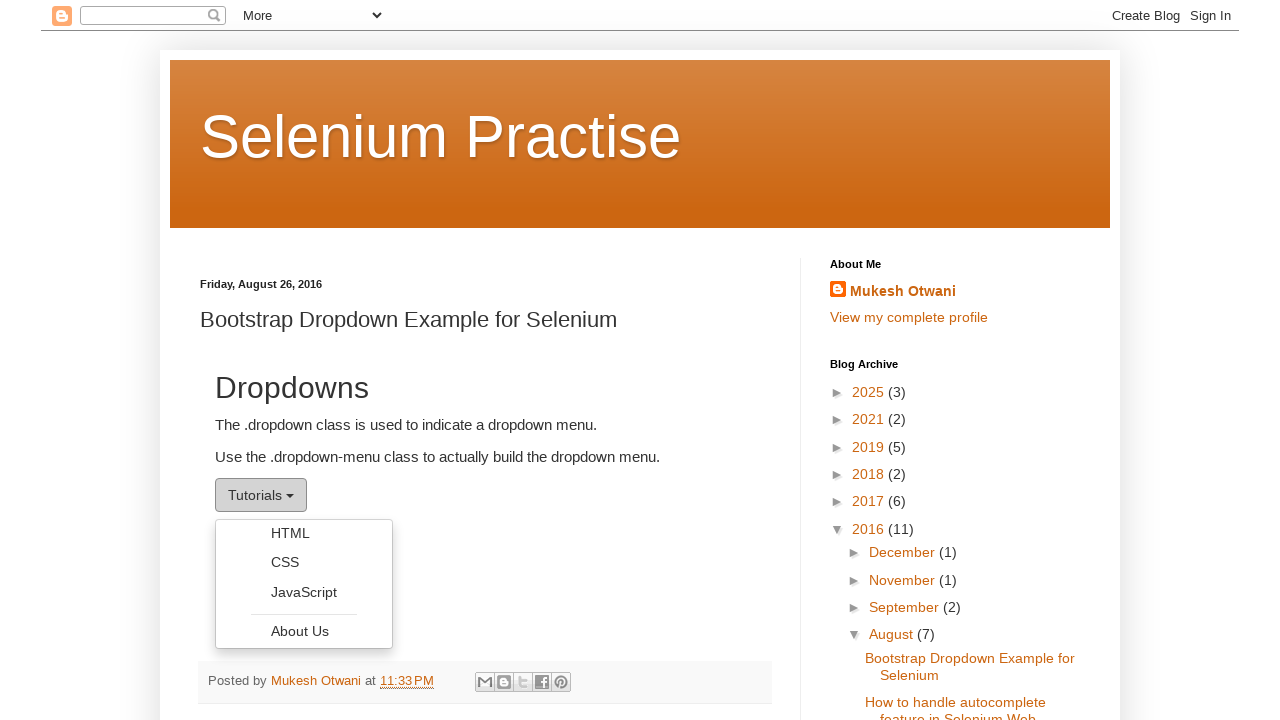

Clicked JavaScript option from dropdown menu at (304, 592) on .dropdown-menu li a:text-is('JavaScript')
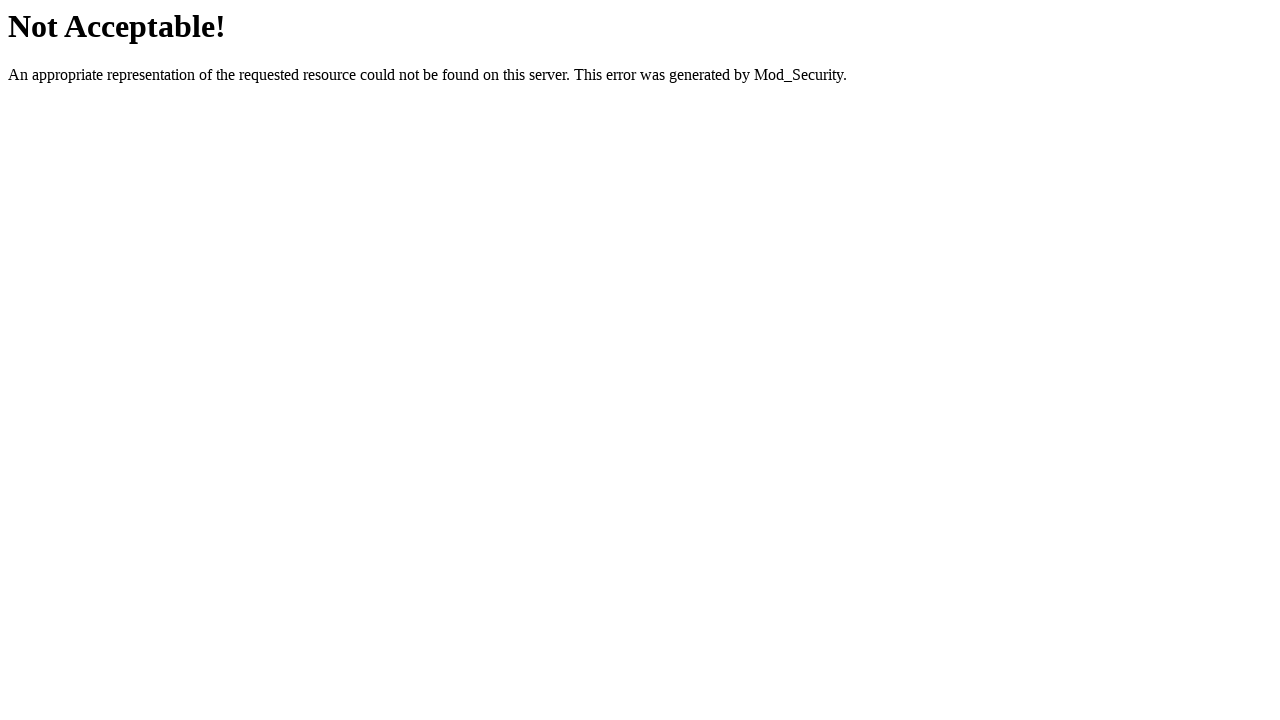

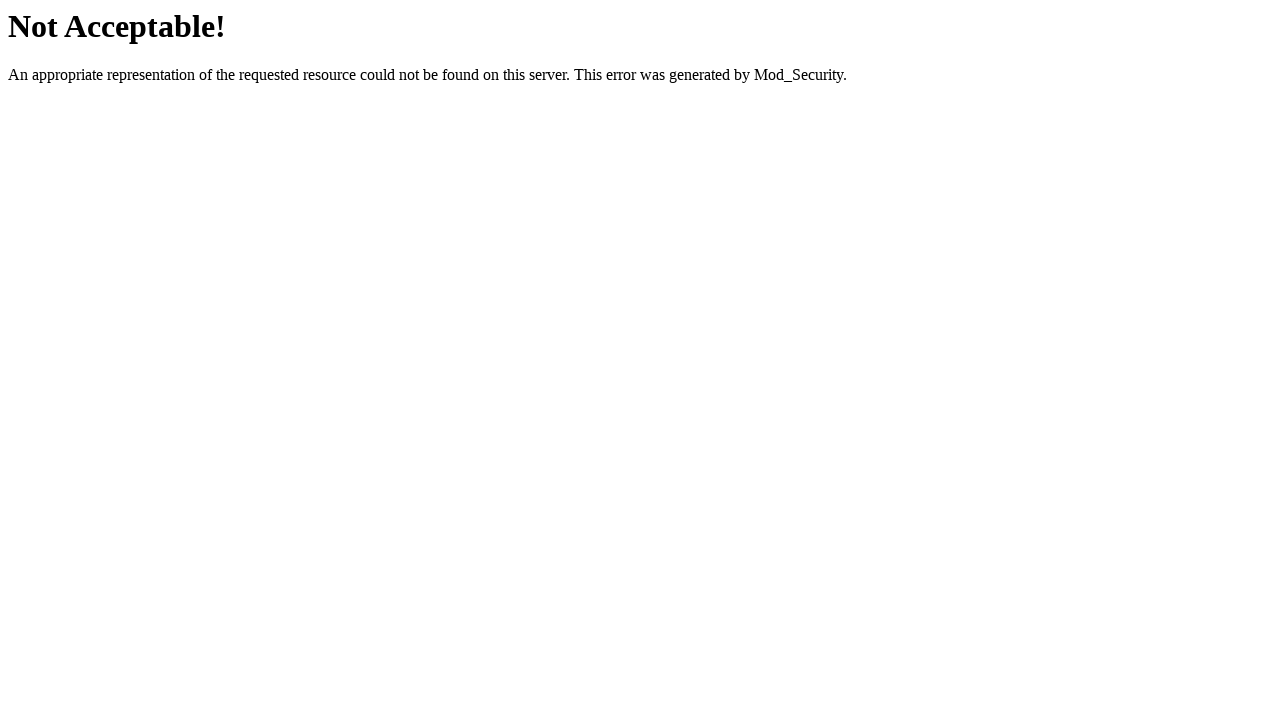